Tests the Greenstech selenium course content page by clicking on a trainer element and verifying trainer information is displayed

Starting URL: http://greenstech.in/selenium-course-content.html

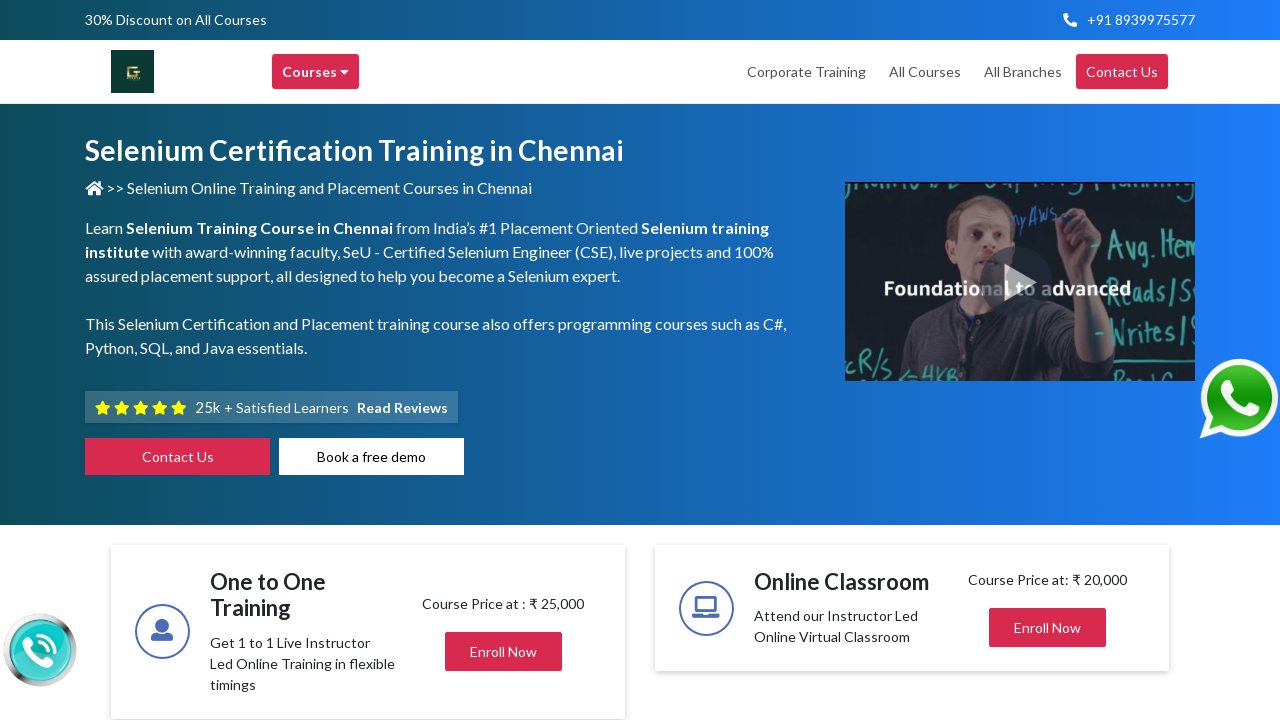

Clicked on the Trainer element at (201, 361) on xpath=//span[@title='Trainer']
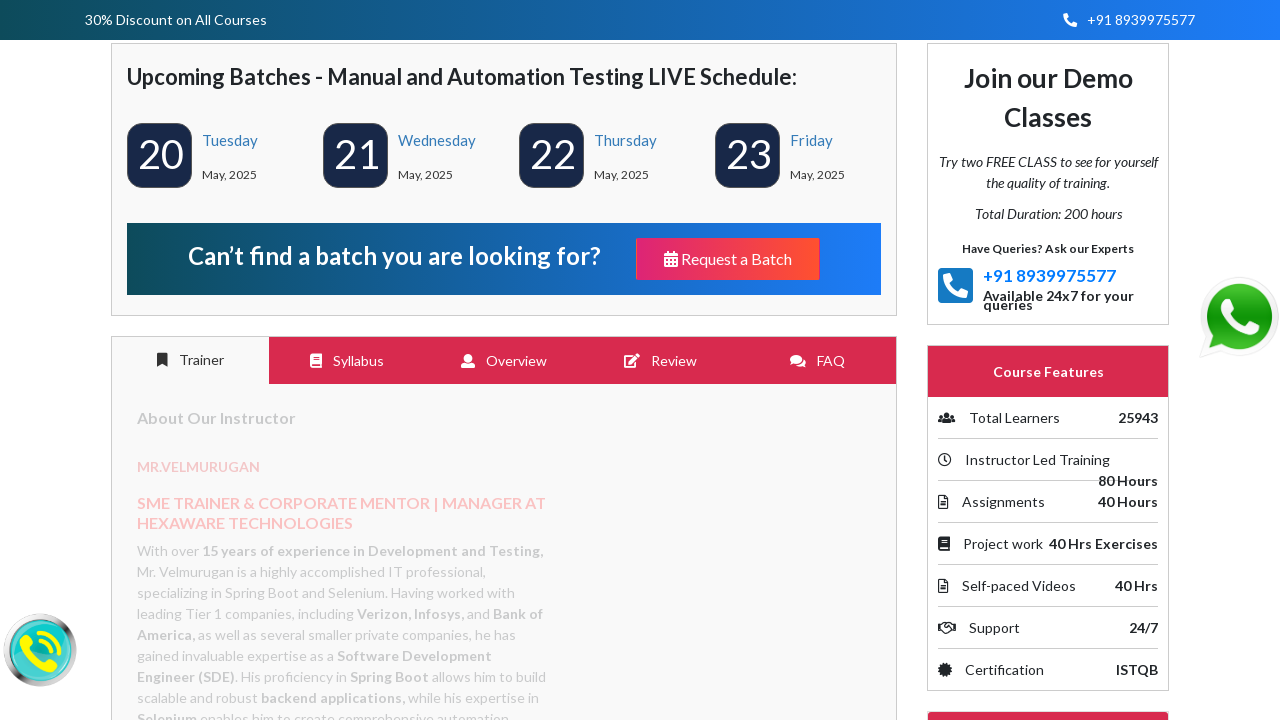

Trainer information with Velmurugan appeared on the page
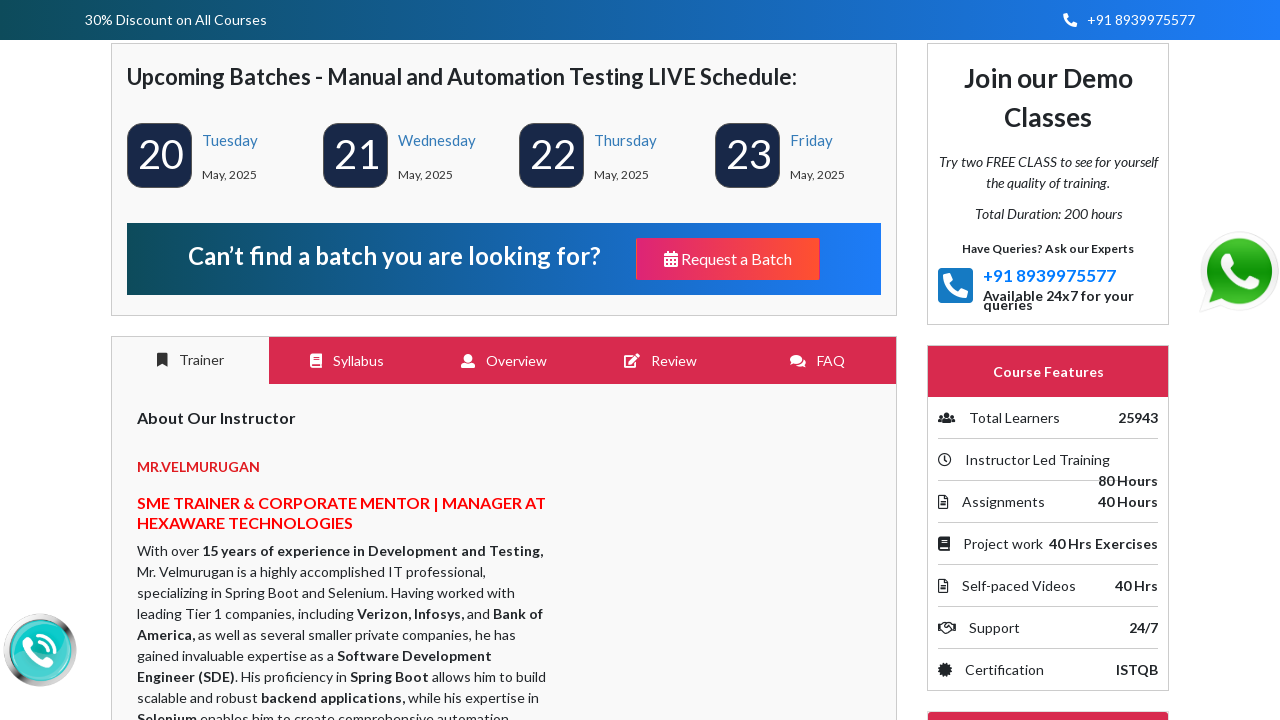

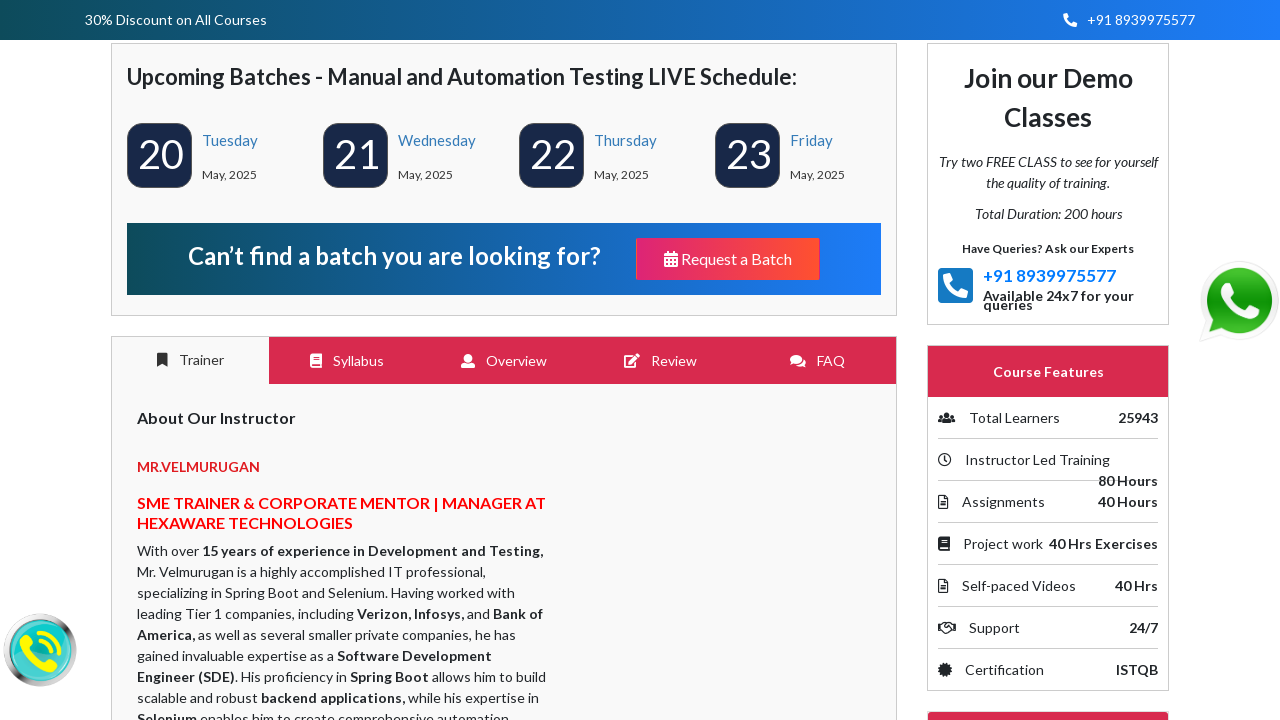